Tests window handling functionality by navigating to a page with multiple windows, opening a new window, switching between windows, and verifying content in each window

Starting URL: https://the-internet.herokuapp.com/

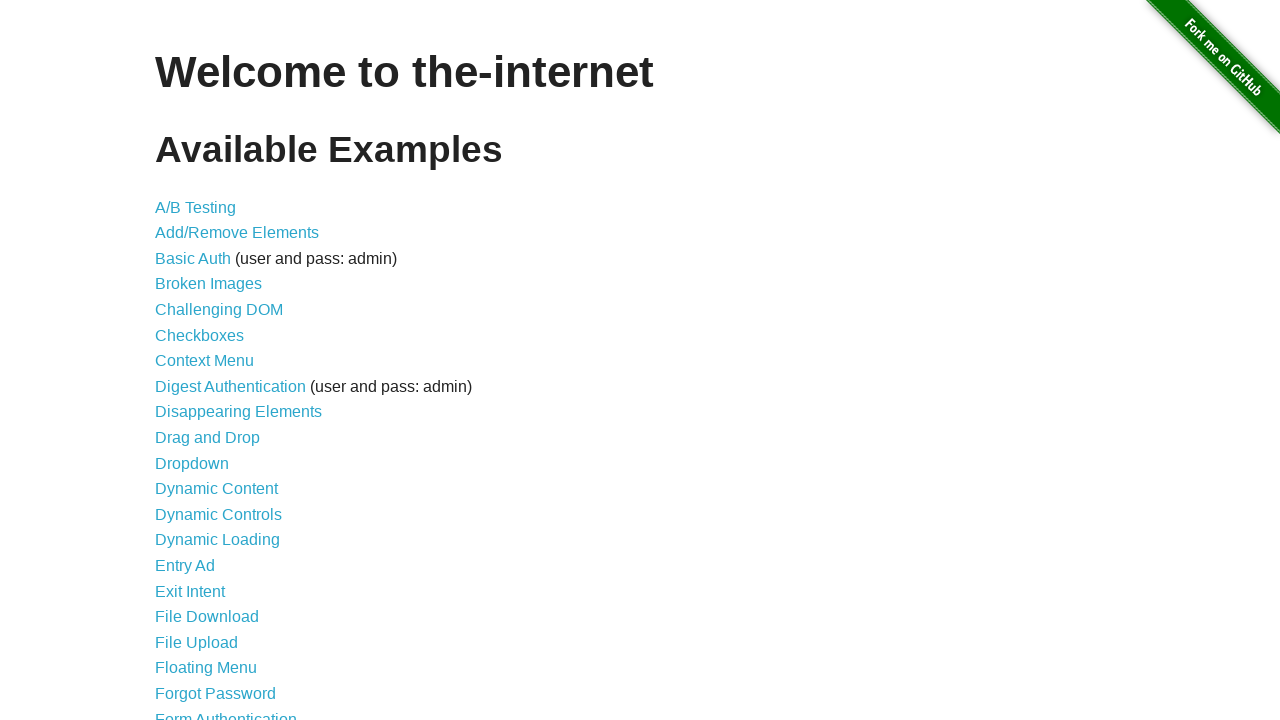

Scrolled to Multiple Windows link into view
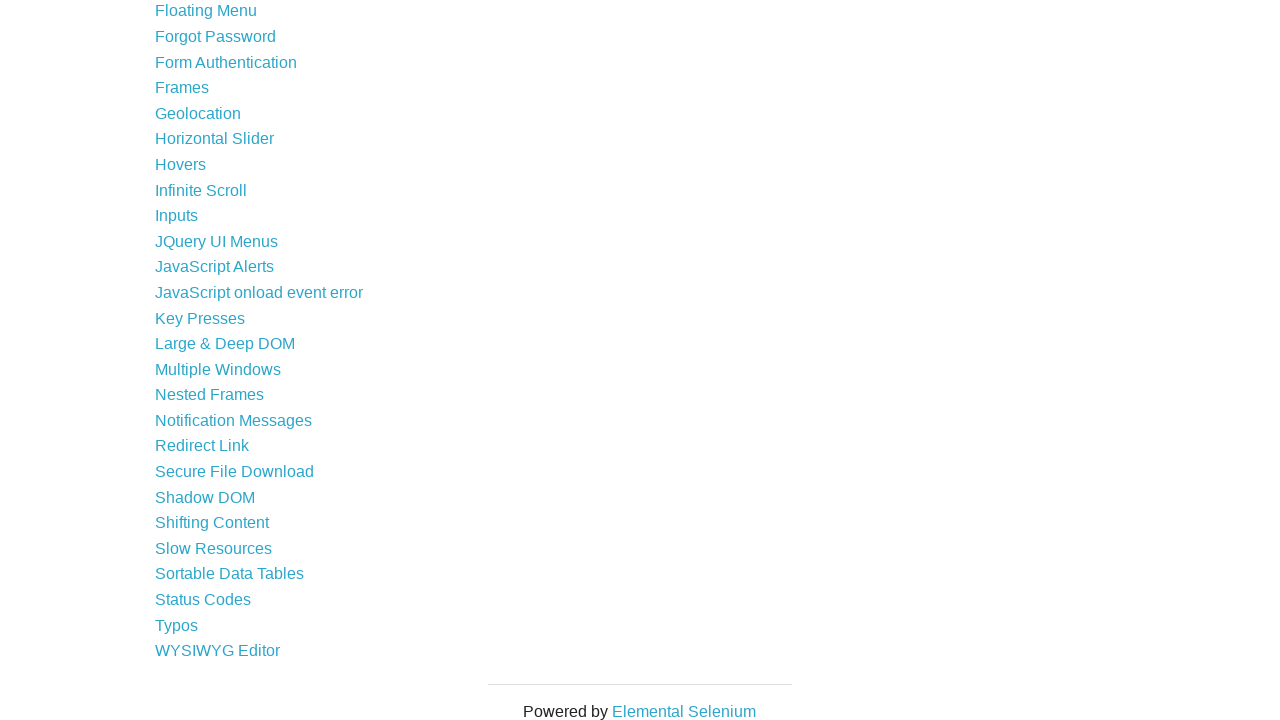

Clicked on Multiple Windows link at (218, 369) on internal:text="Multiple Windows"i
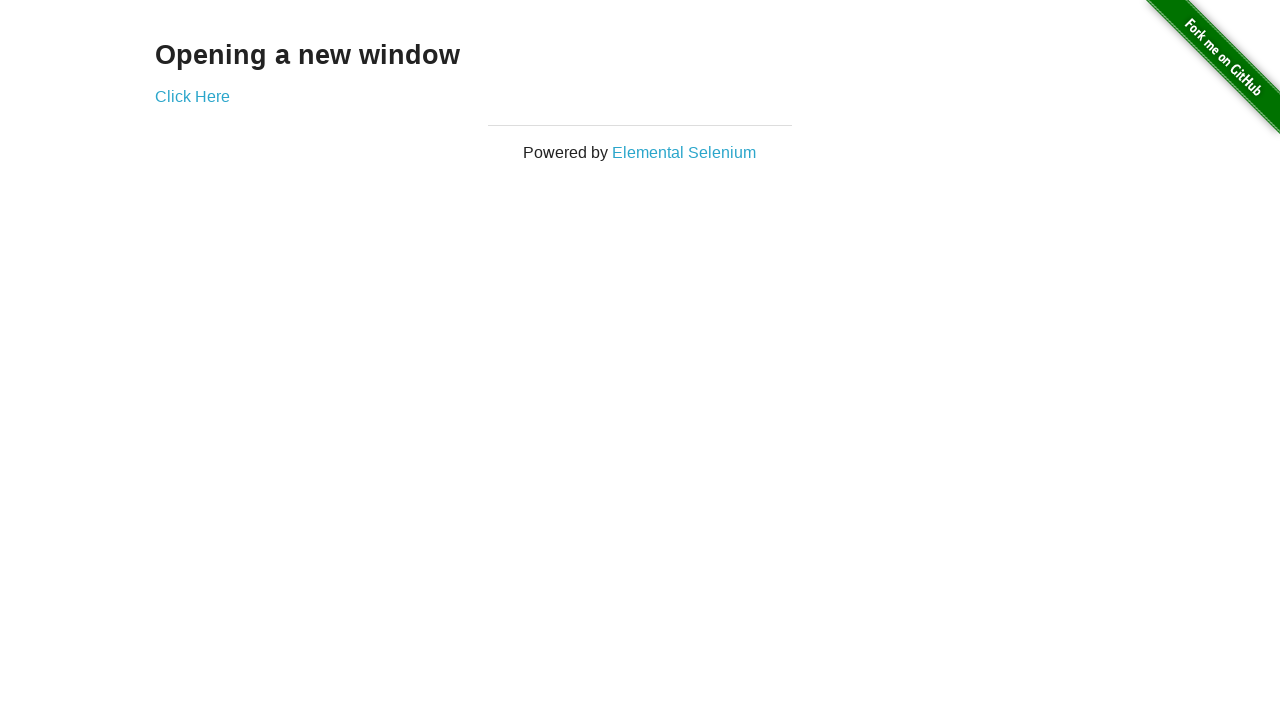

Clicked 'Click Here' link to open new window at (192, 96) on internal:text="Click Here"i
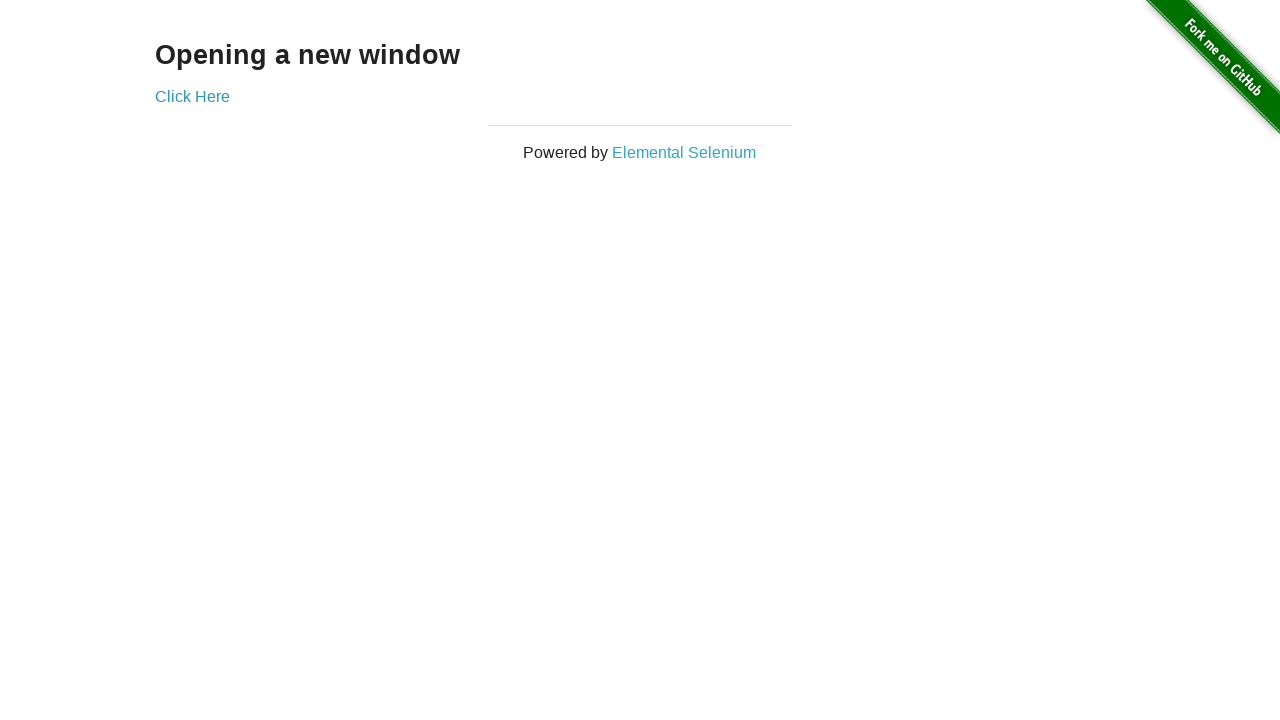

Captured new page (child window) from context
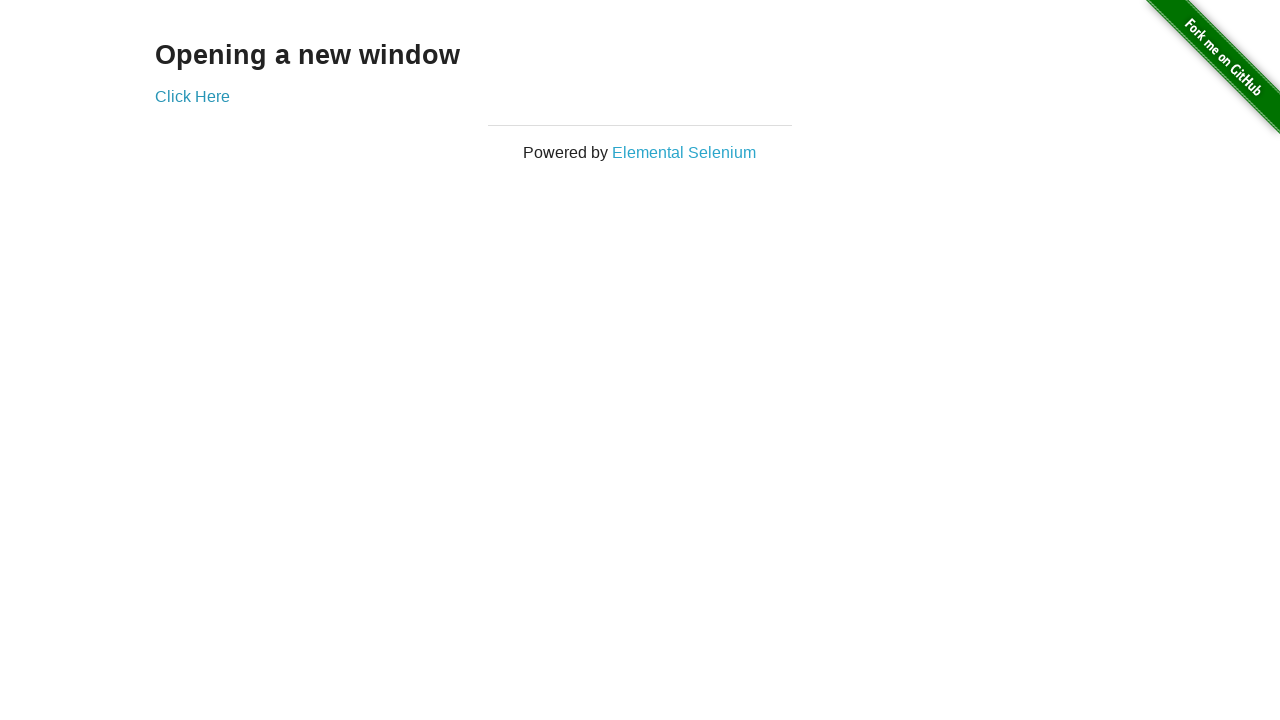

Retrieved child window text: New Window
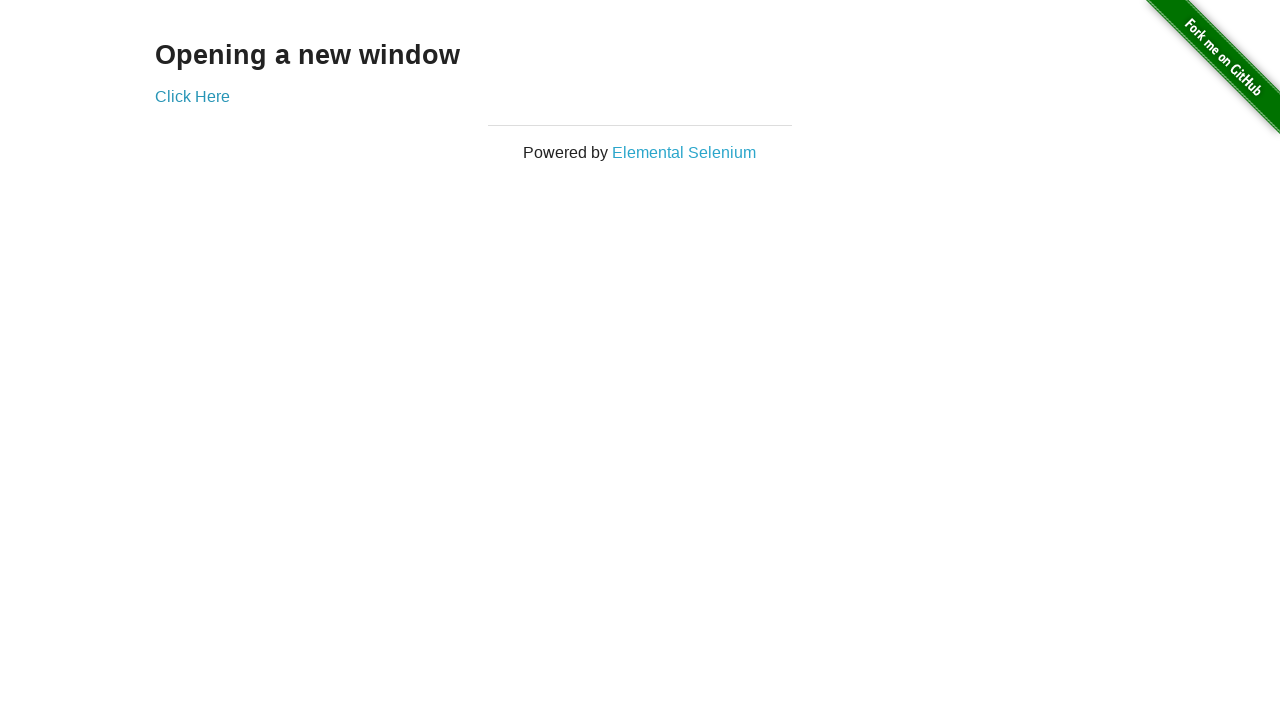

Retrieved parent window text: Opening a new window
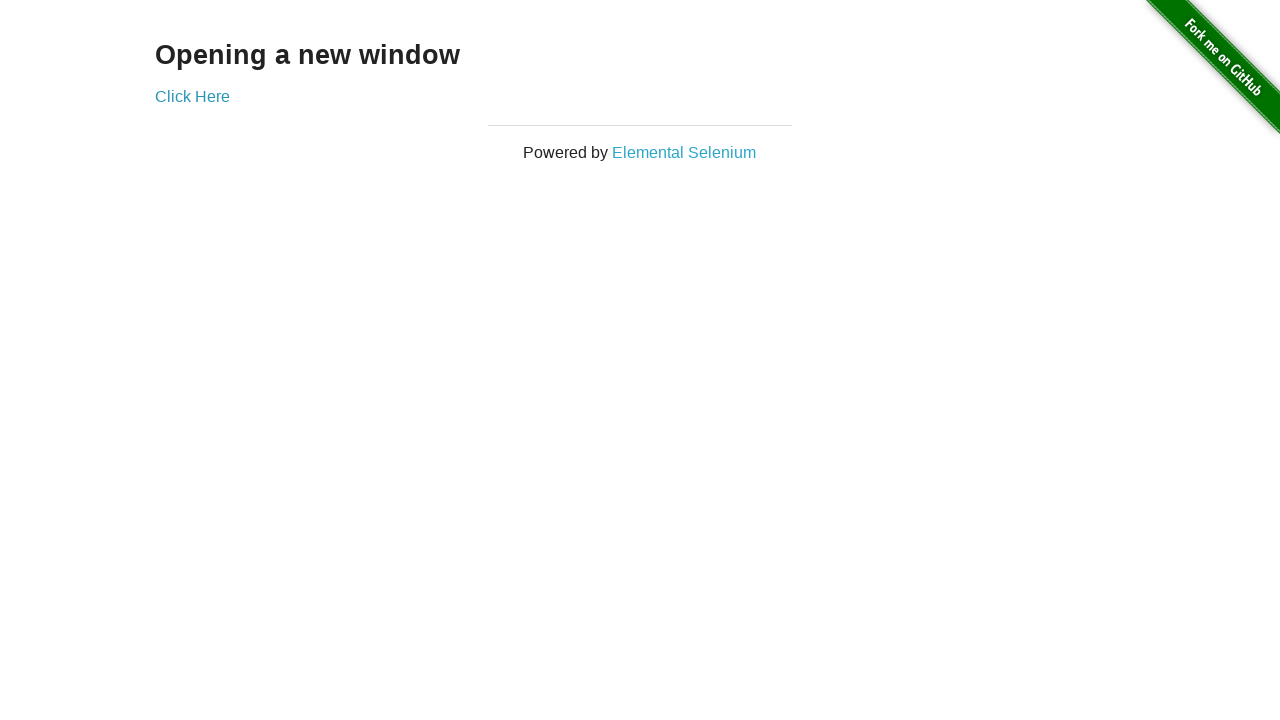

Closed child window
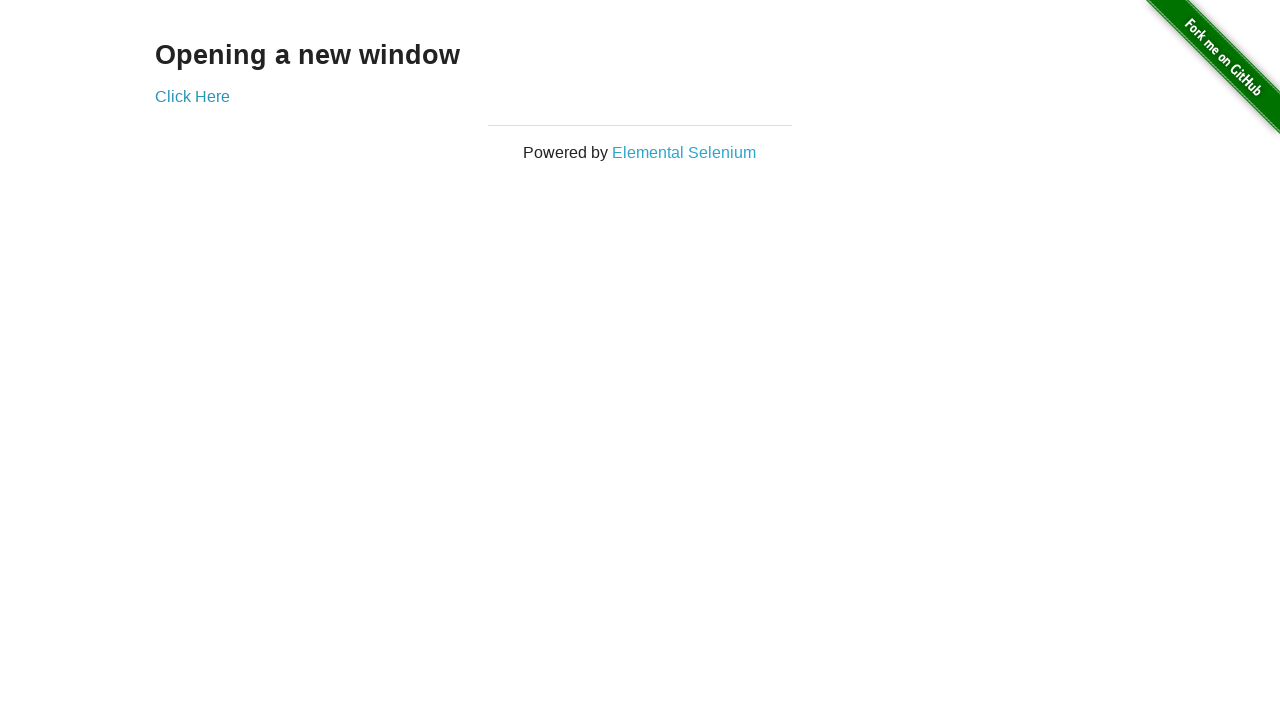

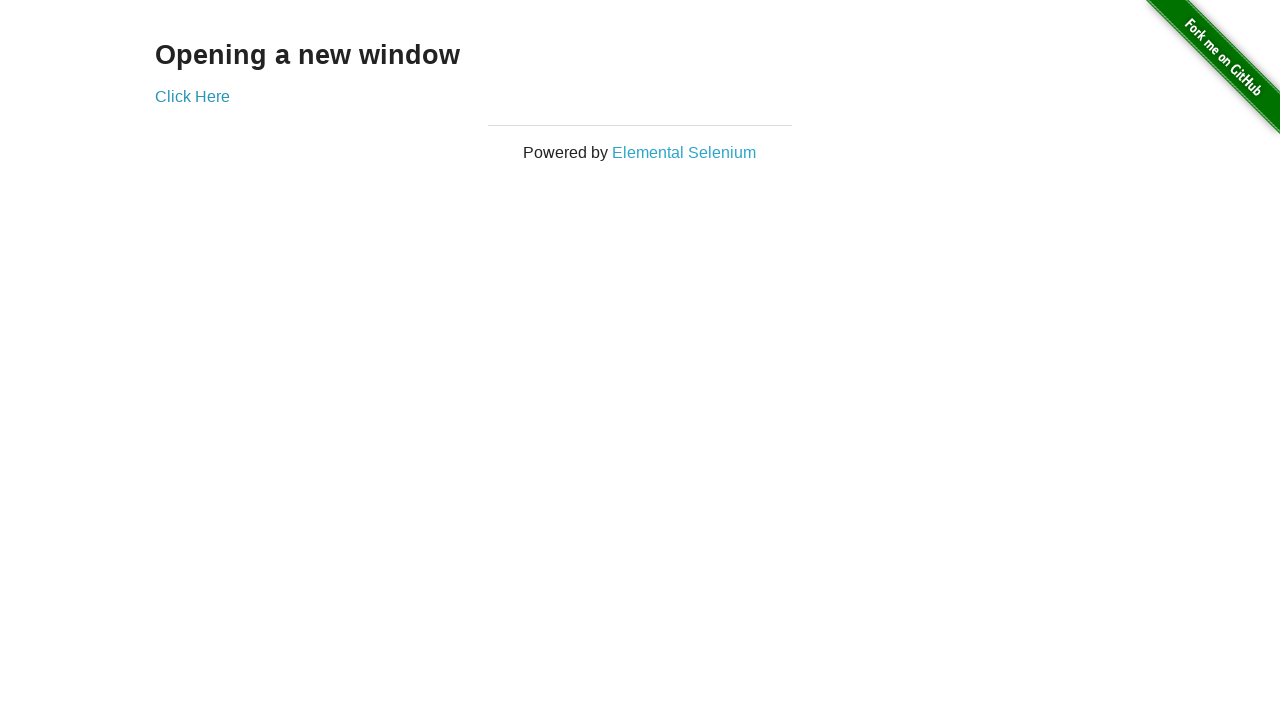